Tests checkbox functionality by clicking on three car brand checkboxes (BMW, Benz, Honda) on a practice page

Starting URL: https://www.letskodeit.com/practice

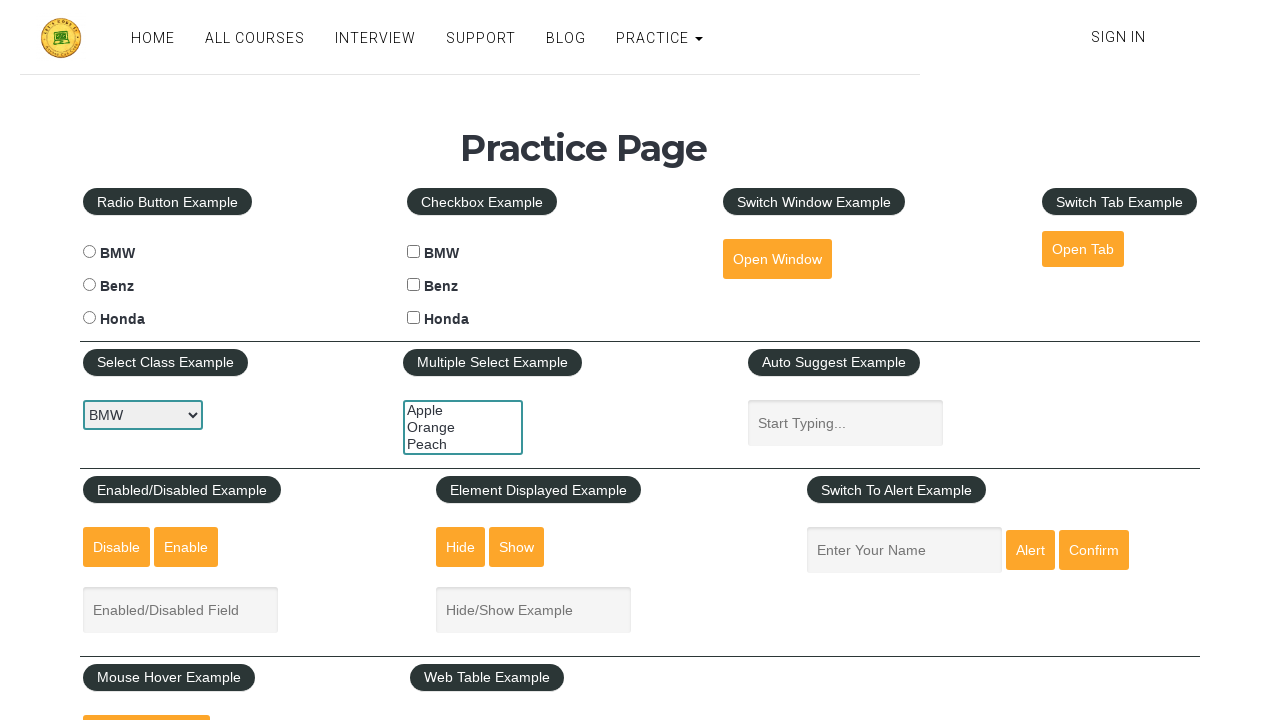

Navigated to practice page
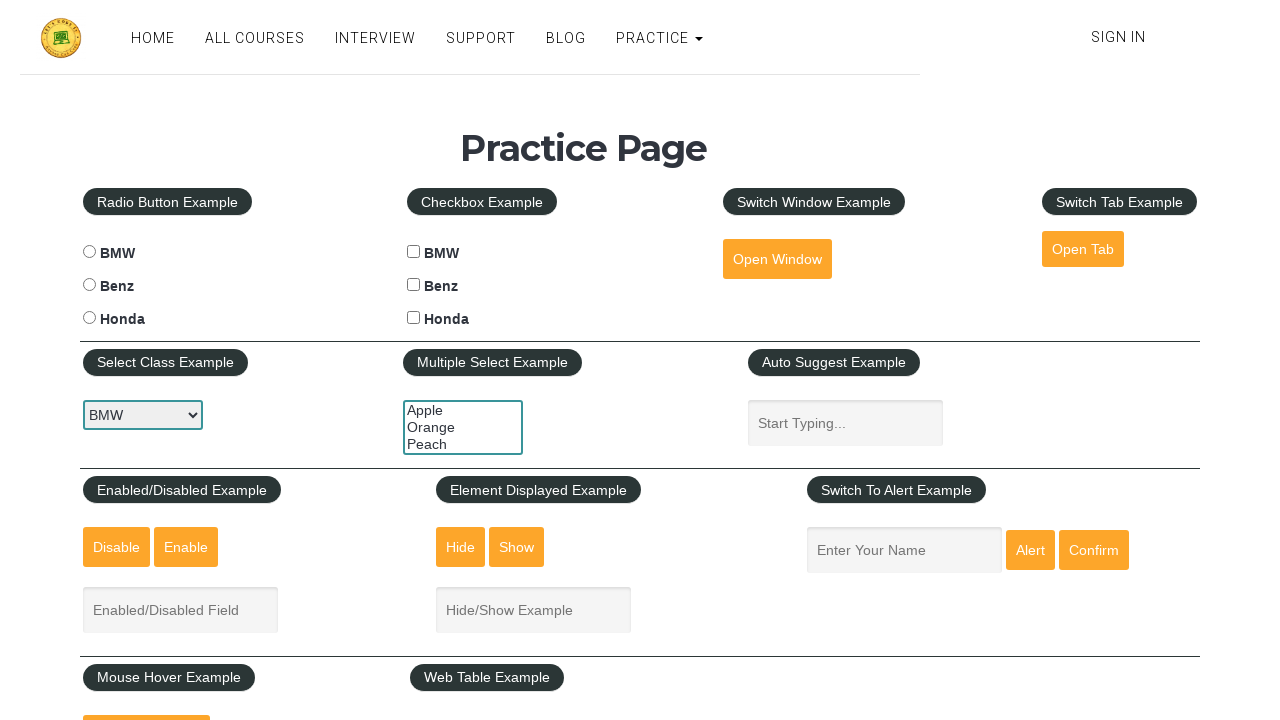

Clicked BMW checkbox at (414, 252) on #bmwcheck
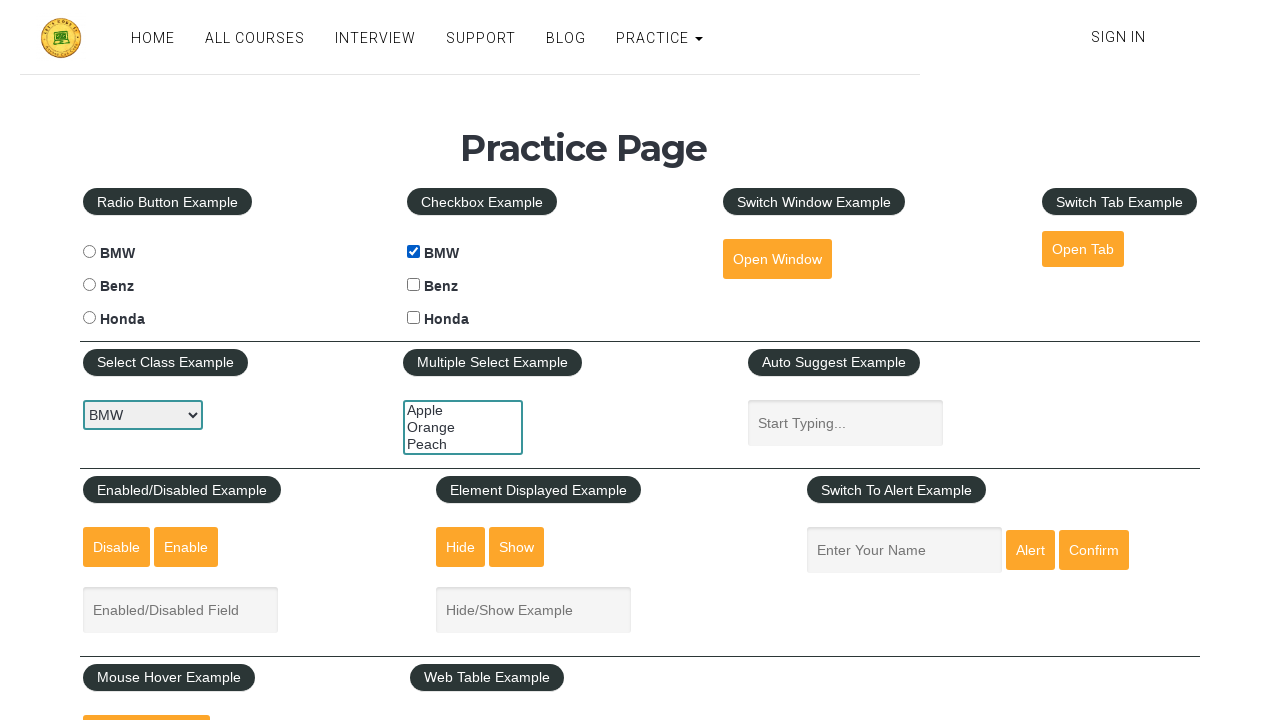

Clicked Benz checkbox at (414, 285) on #benzcheck
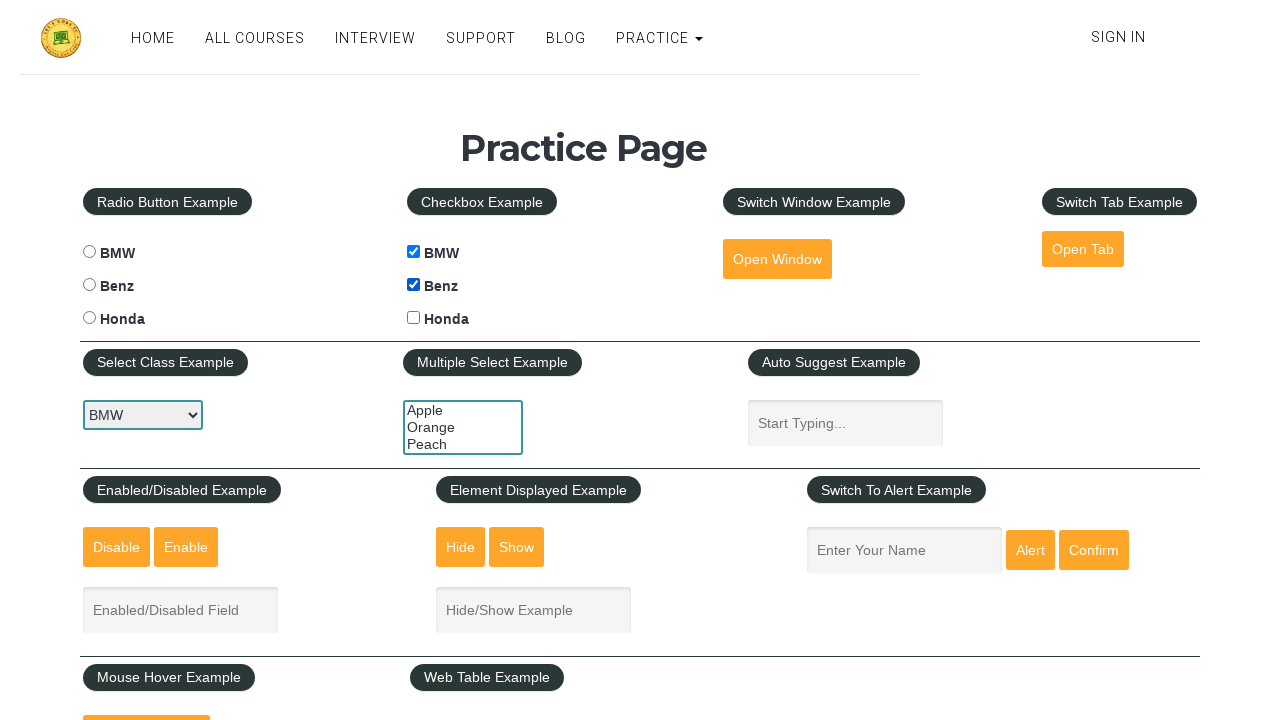

Clicked Honda checkbox at (414, 318) on #hondacheck
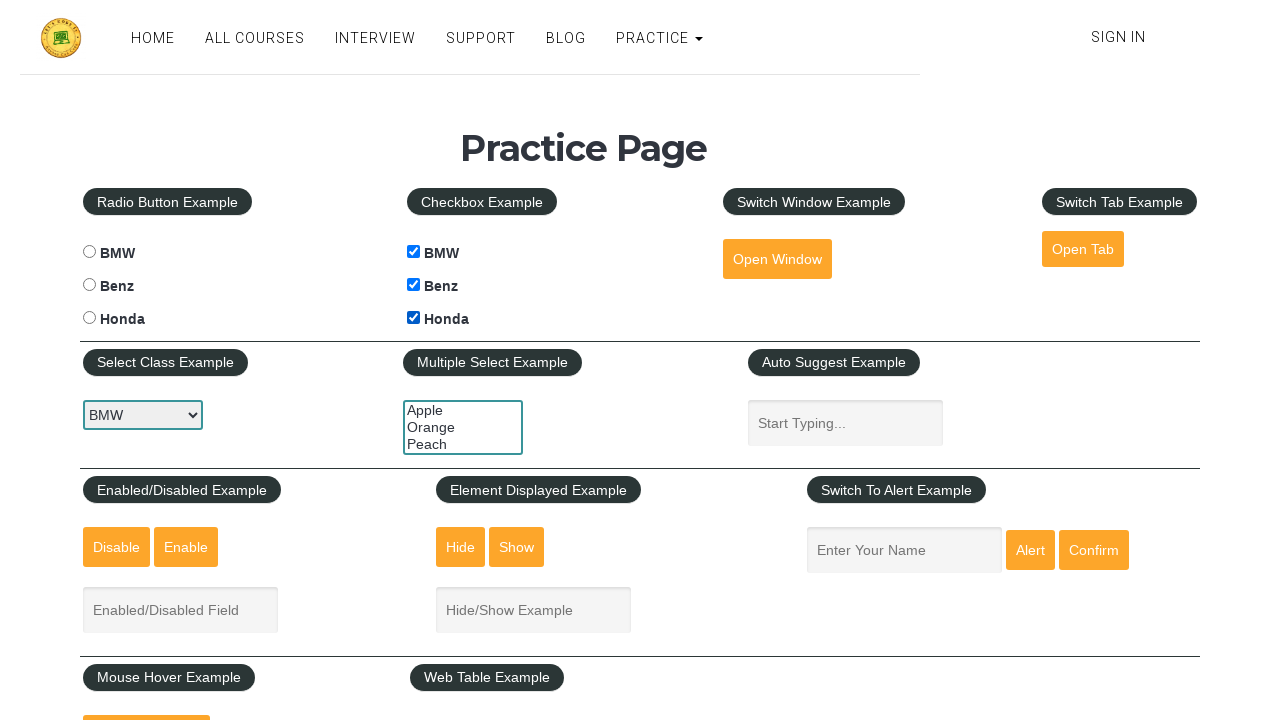

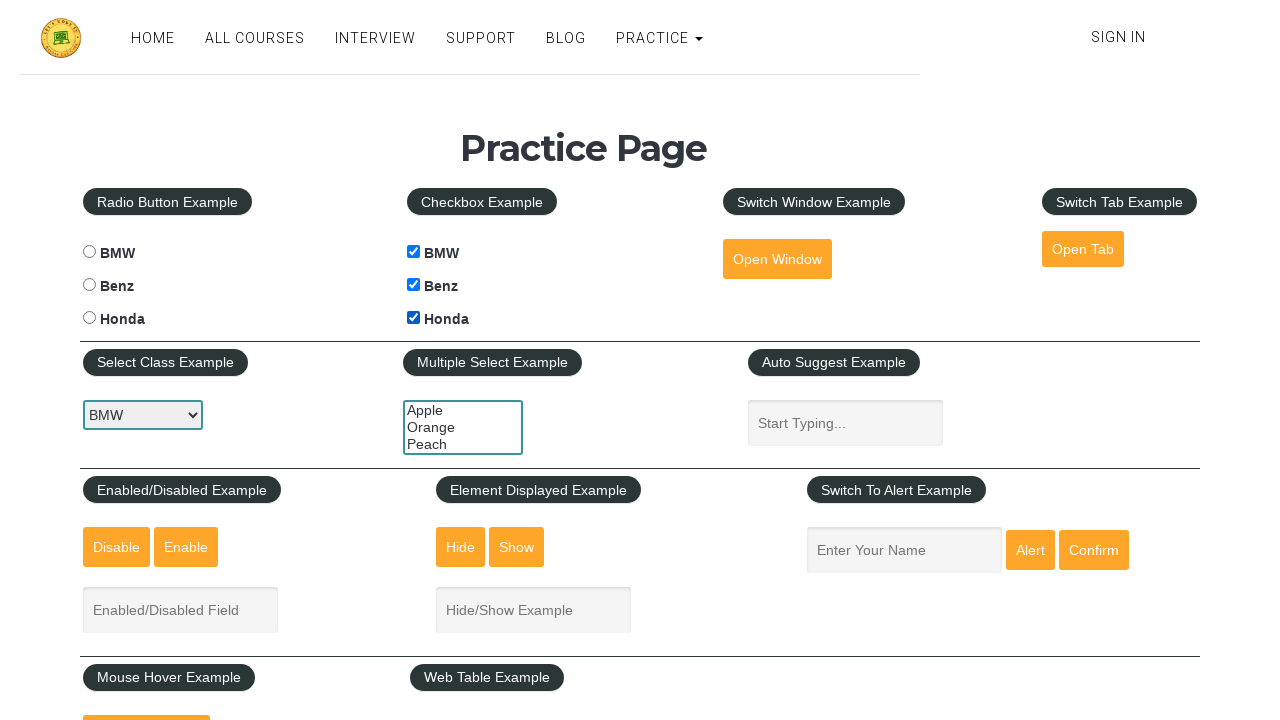